Tests keyboard input functionality by clicking on a name field, entering a name, and clicking a button on a form testing page.

Starting URL: https://formy-project.herokuapp.com/keypress

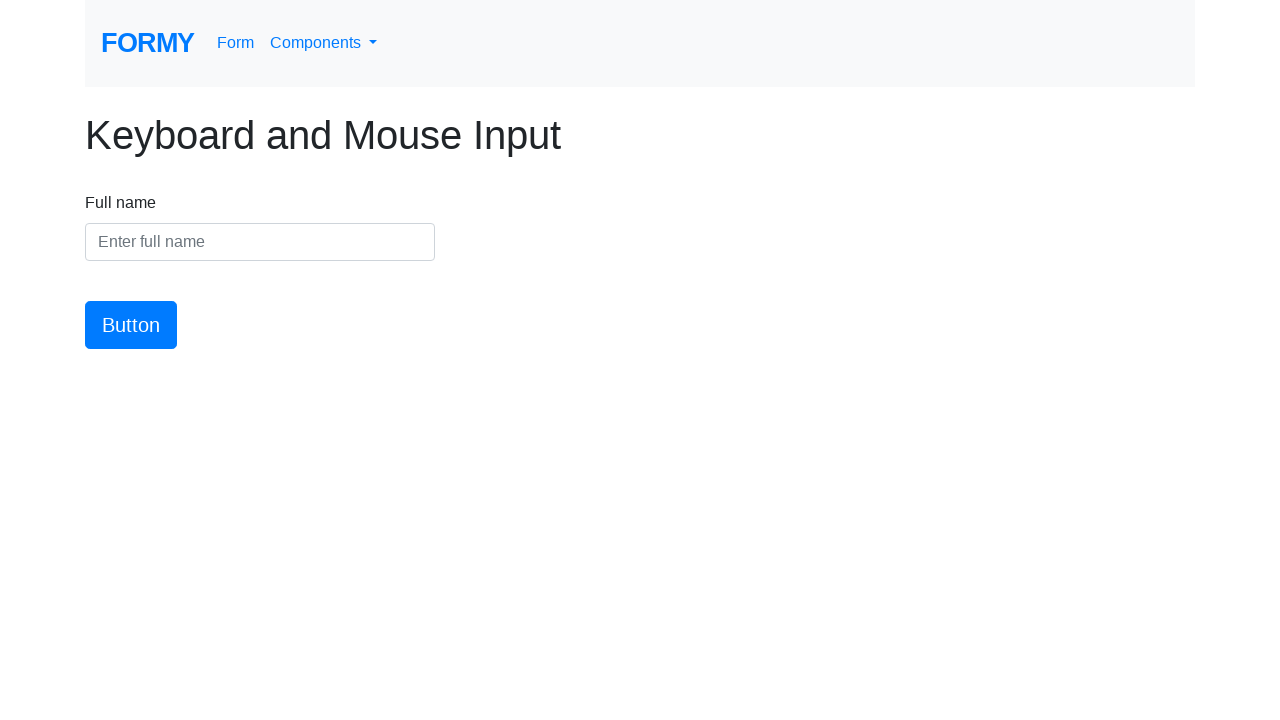

Clicked on the name input field at (260, 242) on #name
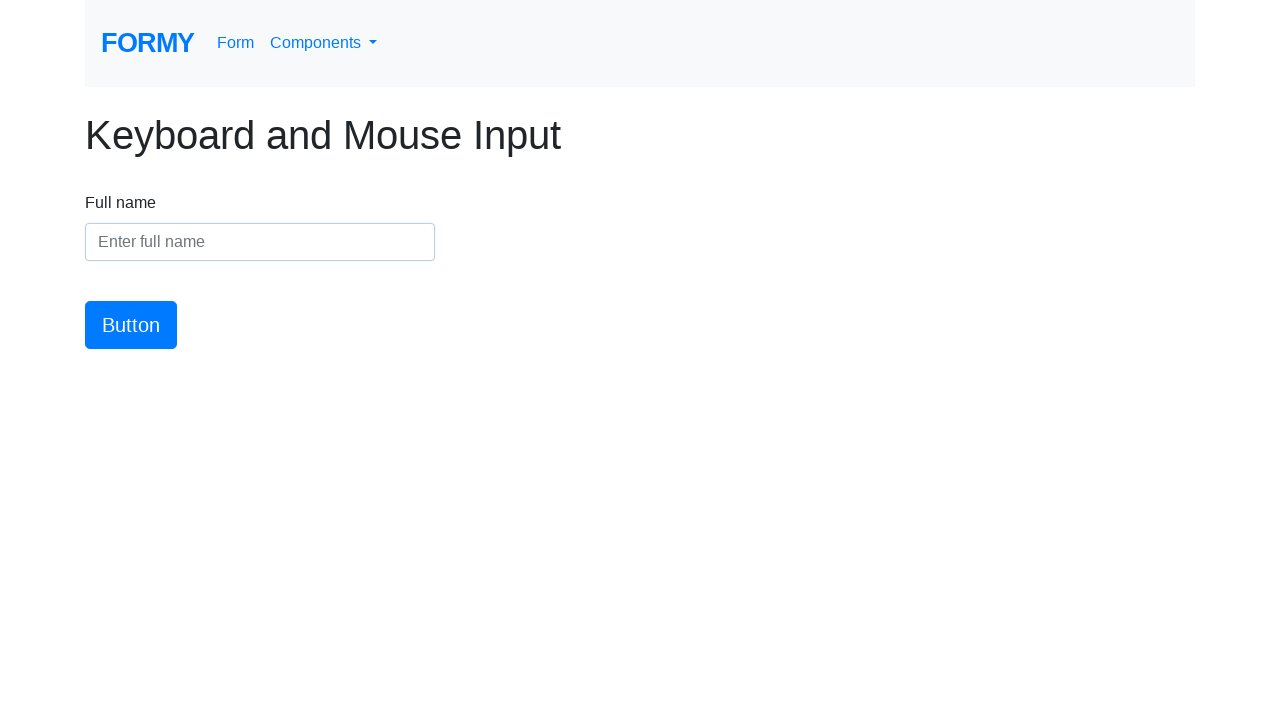

Entered 'Shivani Kapadia' into the name field on #name
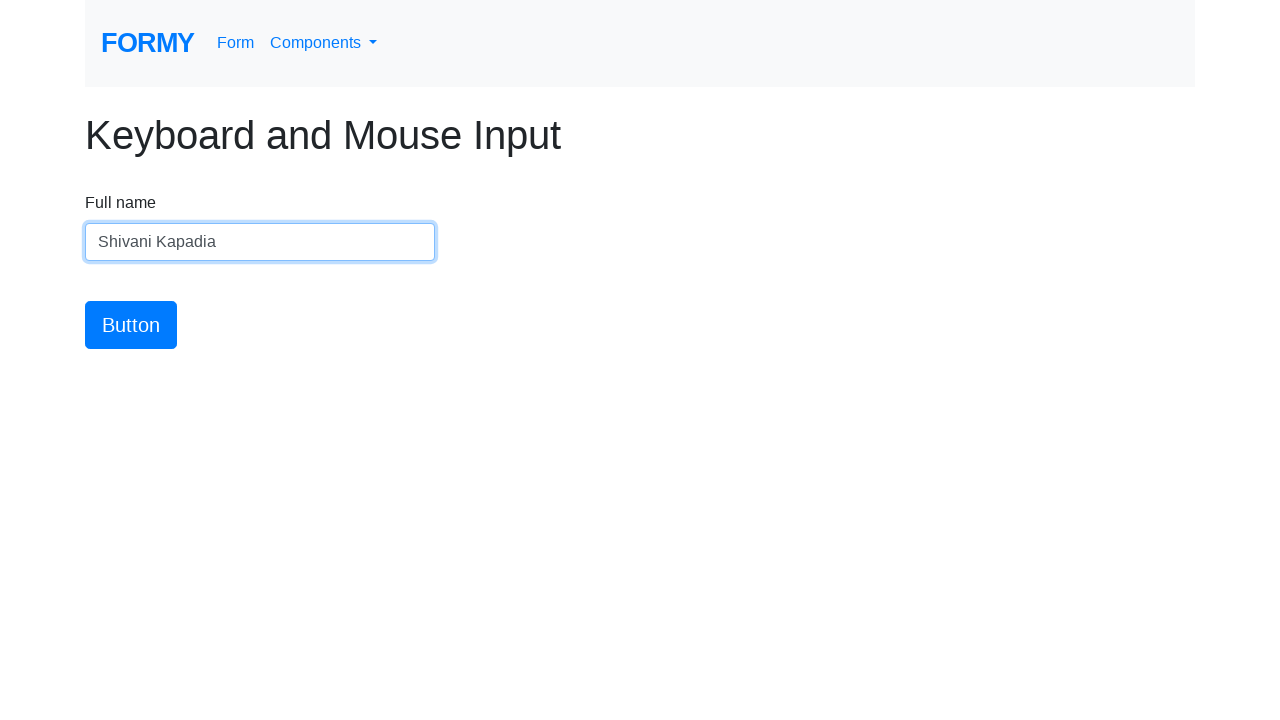

Clicked the submit button at (131, 325) on #button
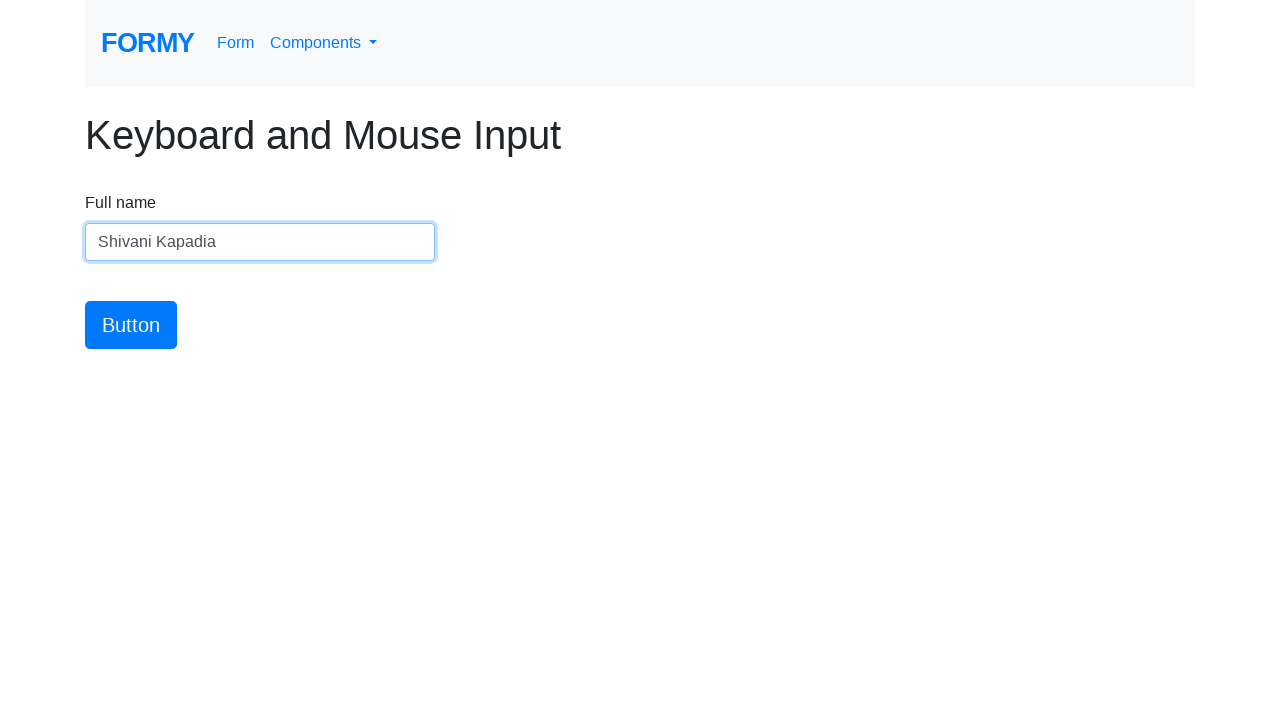

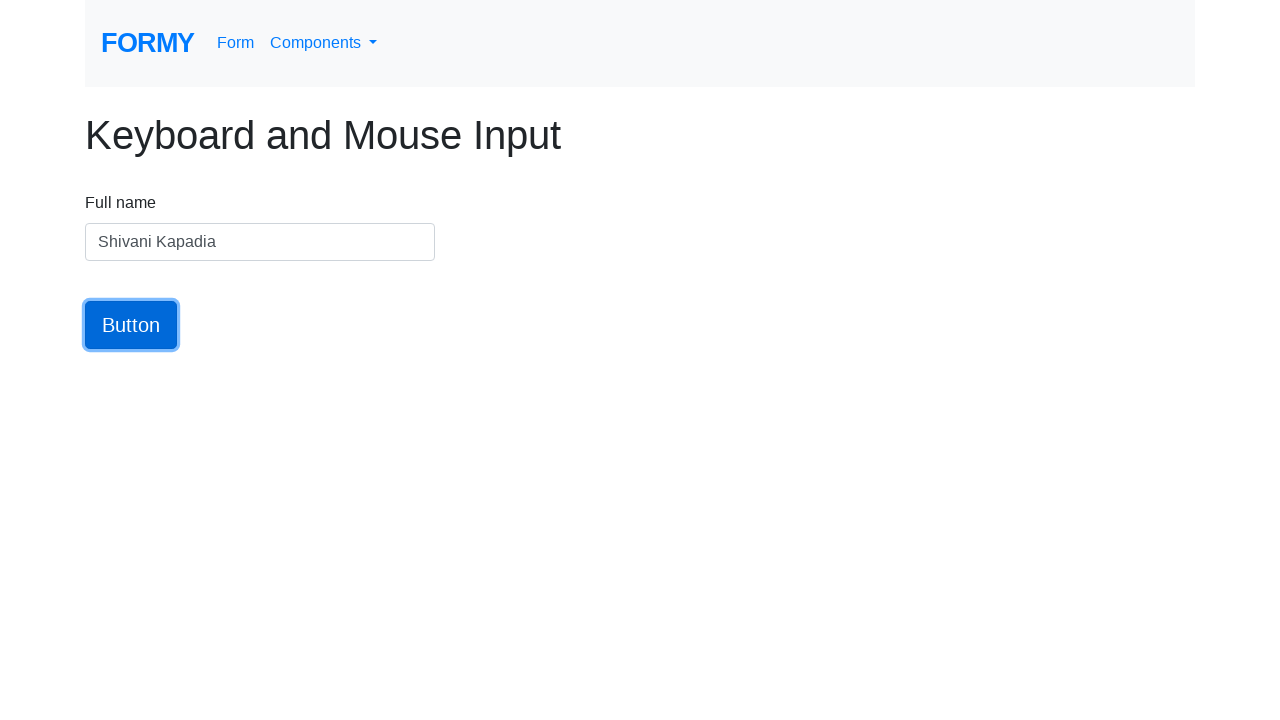